Demonstrates browser navigation controls by navigating to a page, going back, and then going forward in browser history.

Starting URL: https://dassault-aviation.com/fr/services/lexique-bilingue/

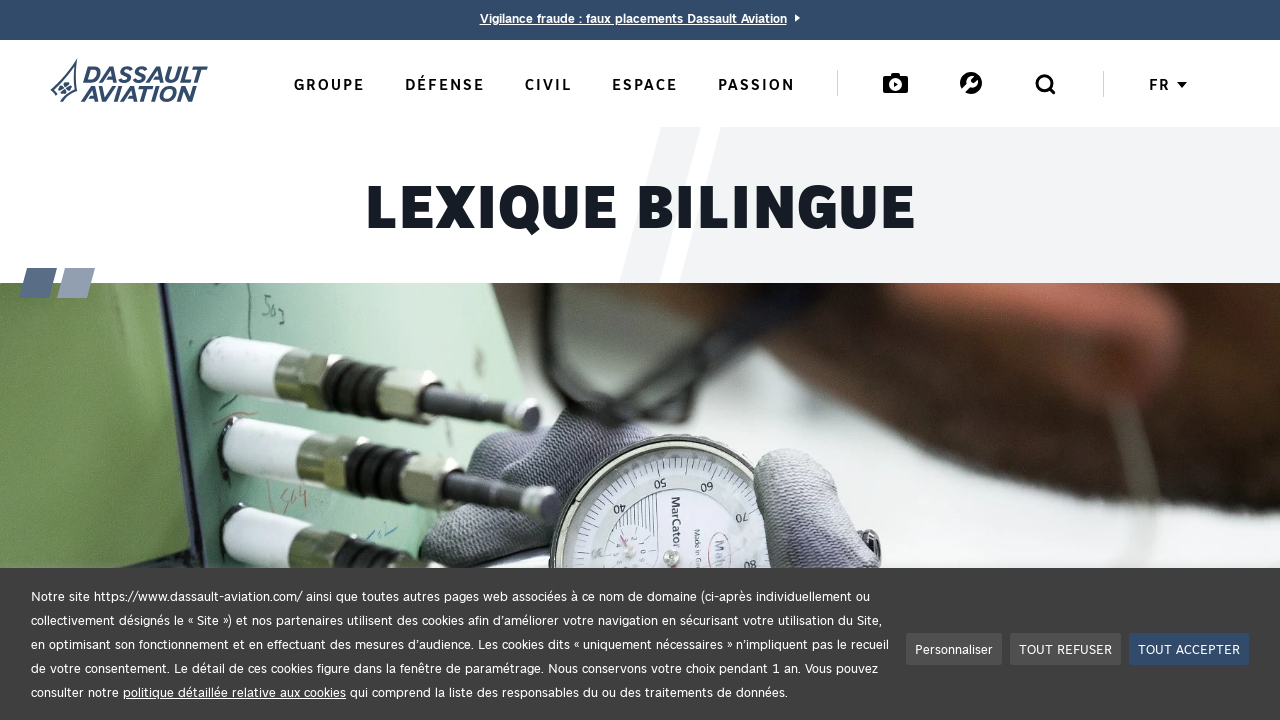

Navigated back in browser history
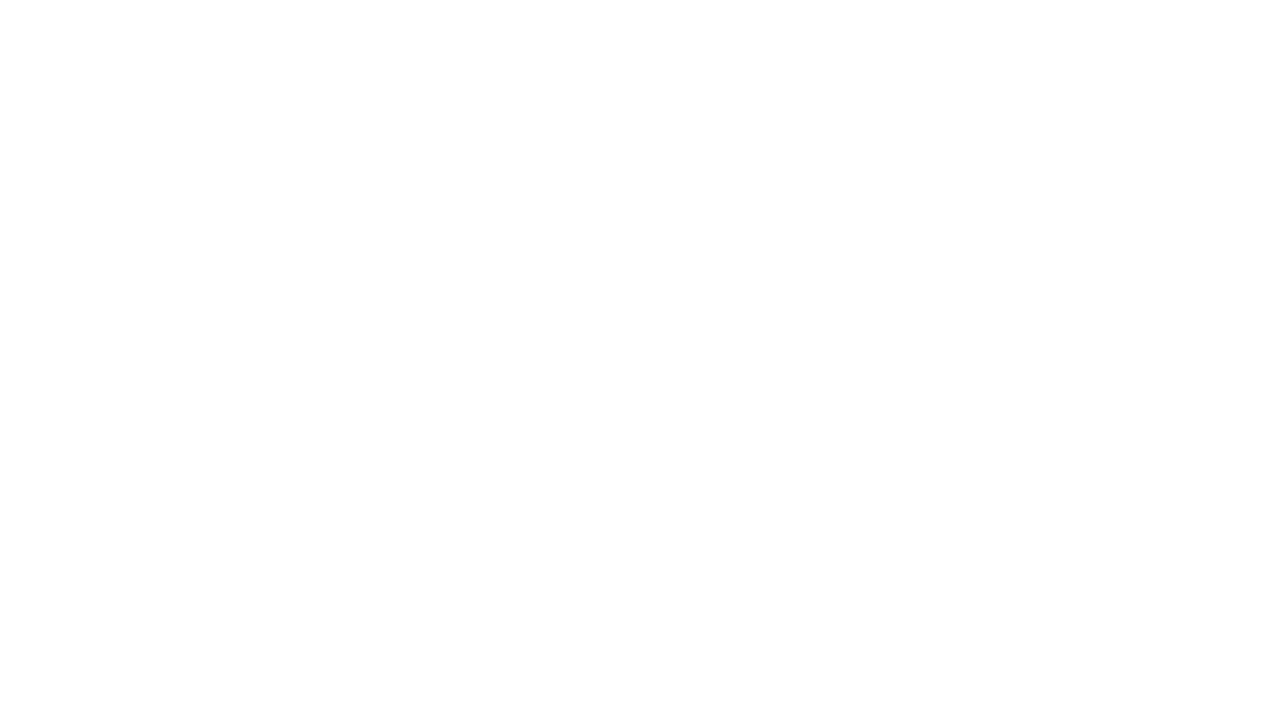

Navigated forward in browser history
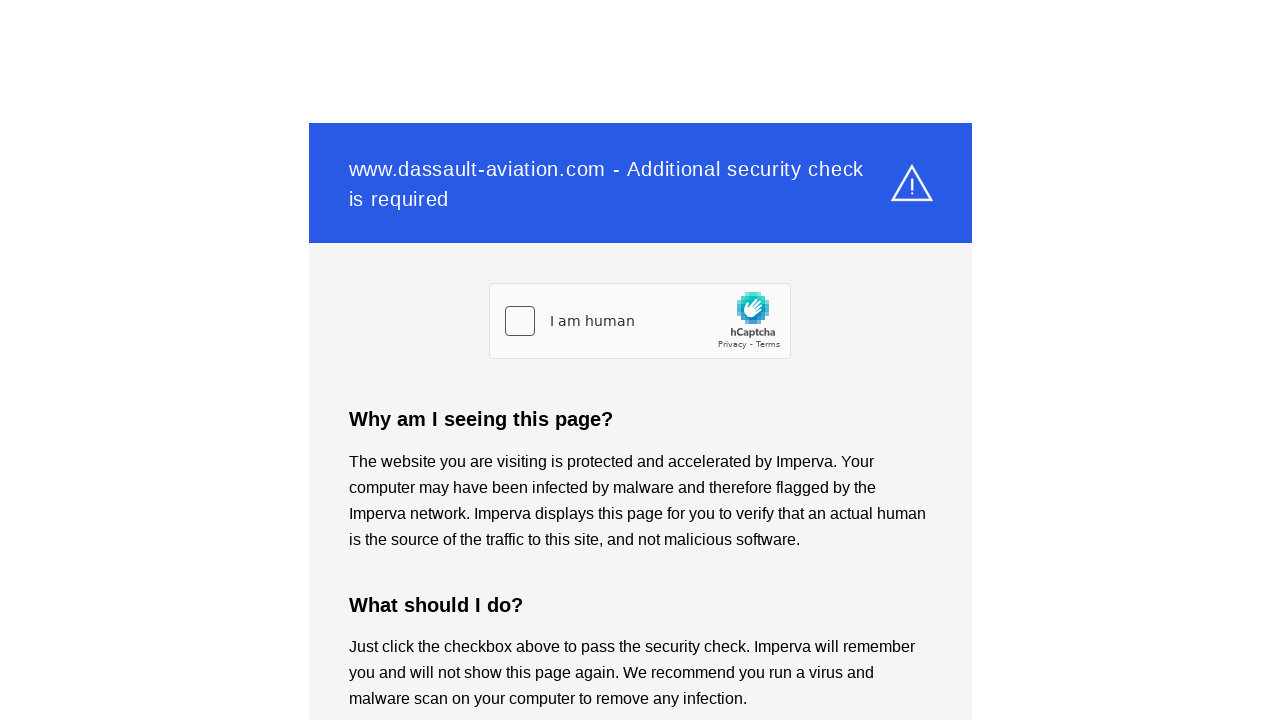

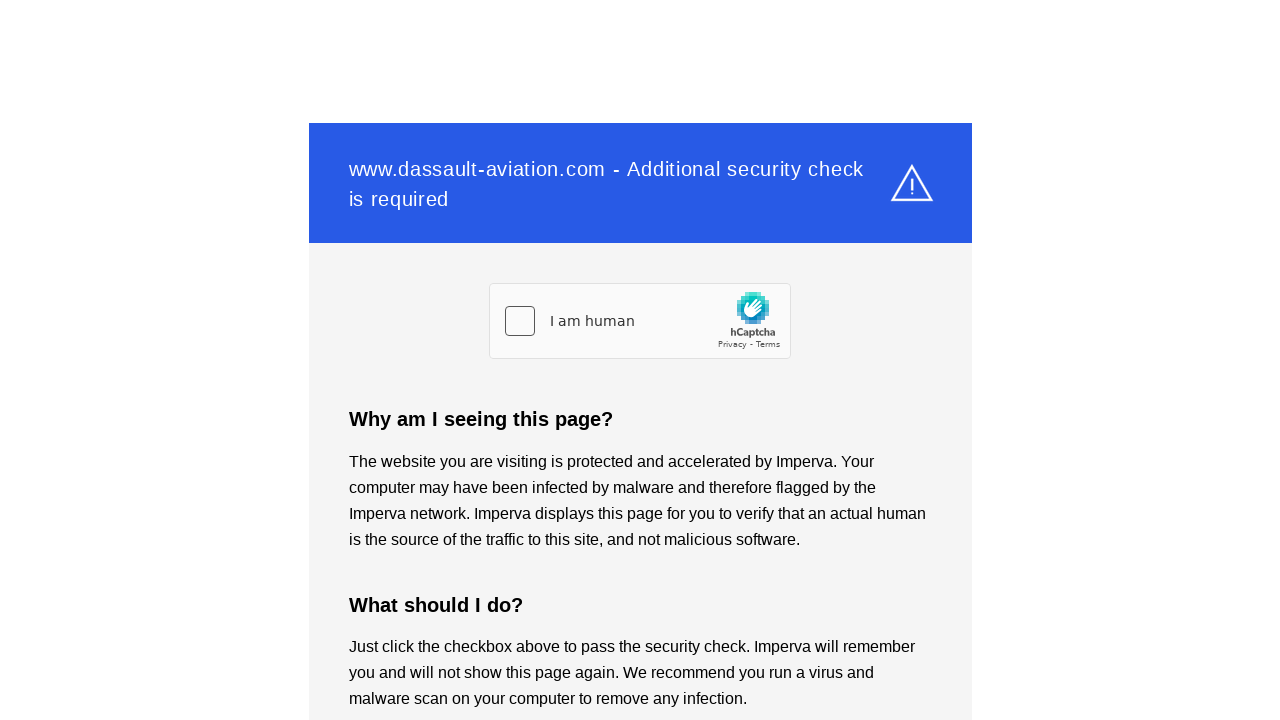